Types a comment into the comments text area on the webpage

Starting URL: https://cbarnc.github.io/Group3-repo-projects/

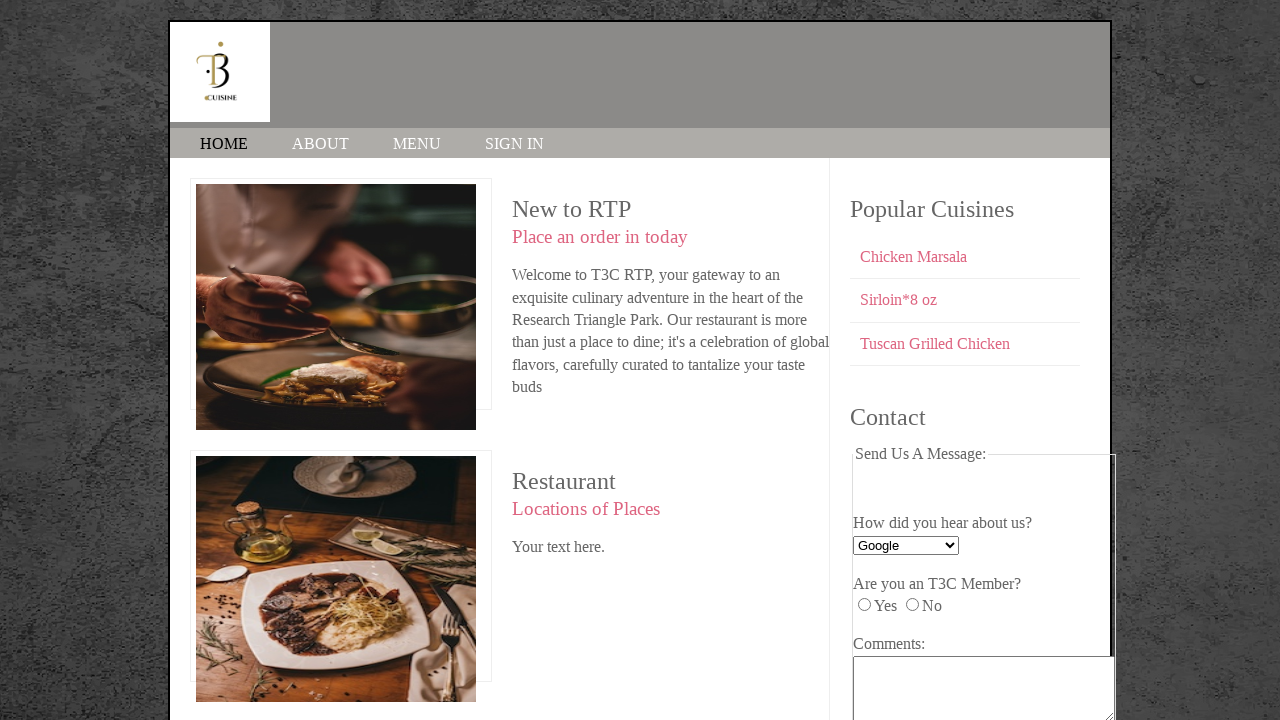

Typed 'I love this!' into the comments text area on textarea
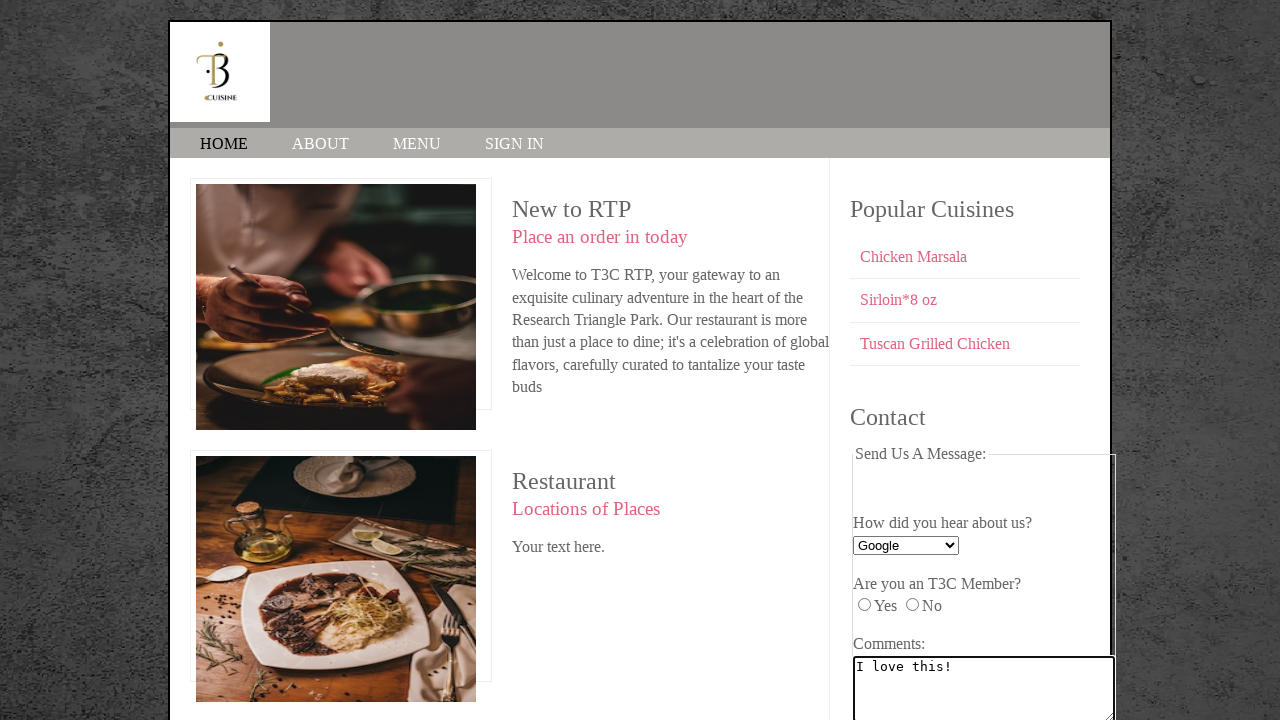

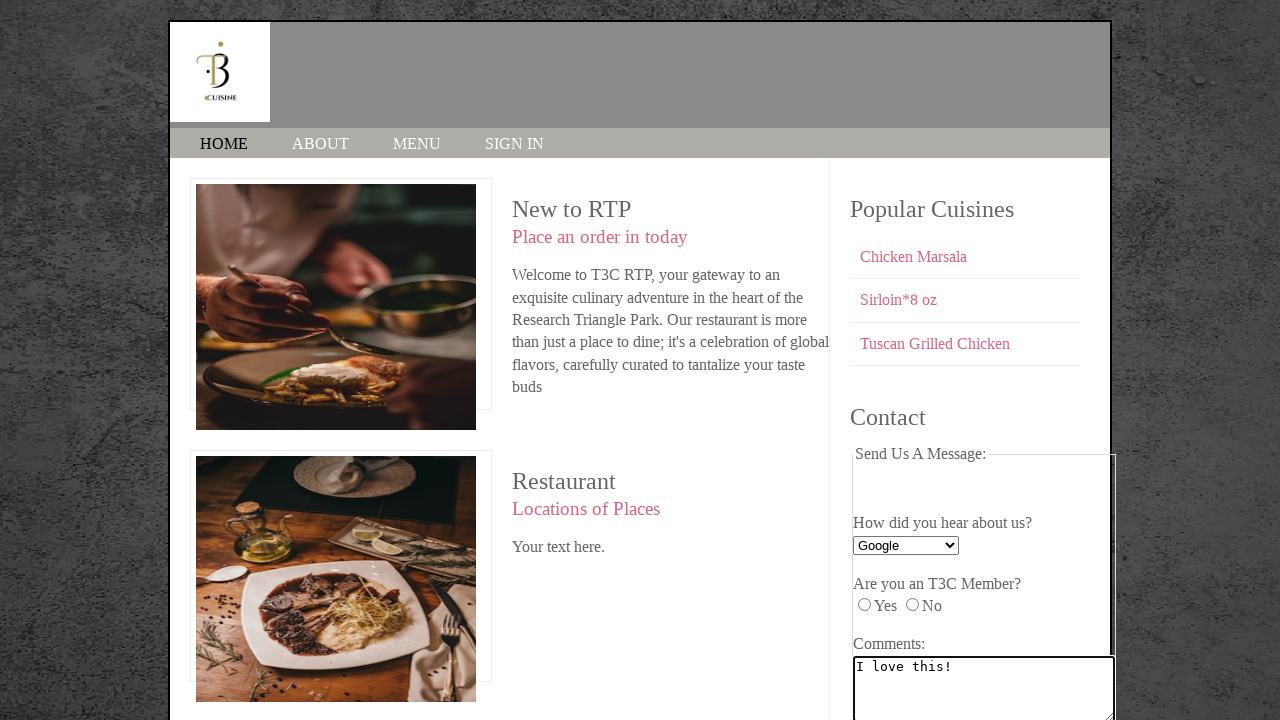